Navigates to RedBus website and verifies the page loads successfully

Starting URL: https://www.redbus.in

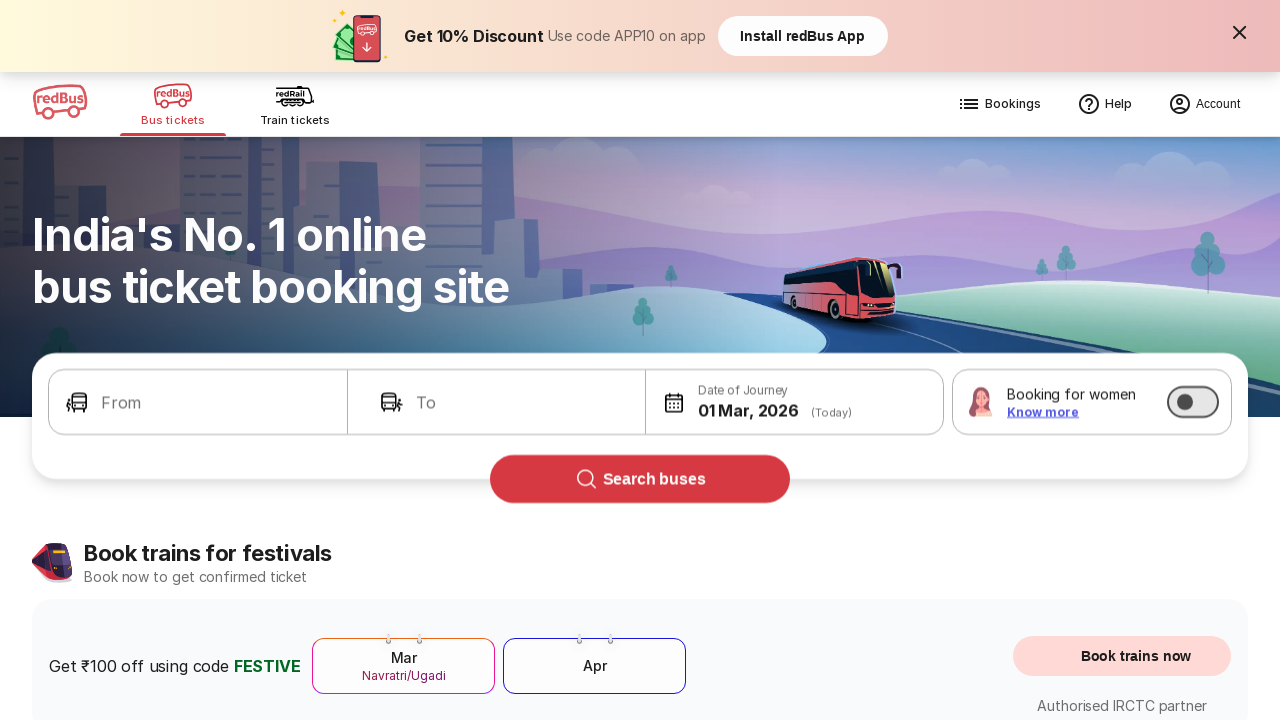

RedBus page loaded successfully with DOM content ready
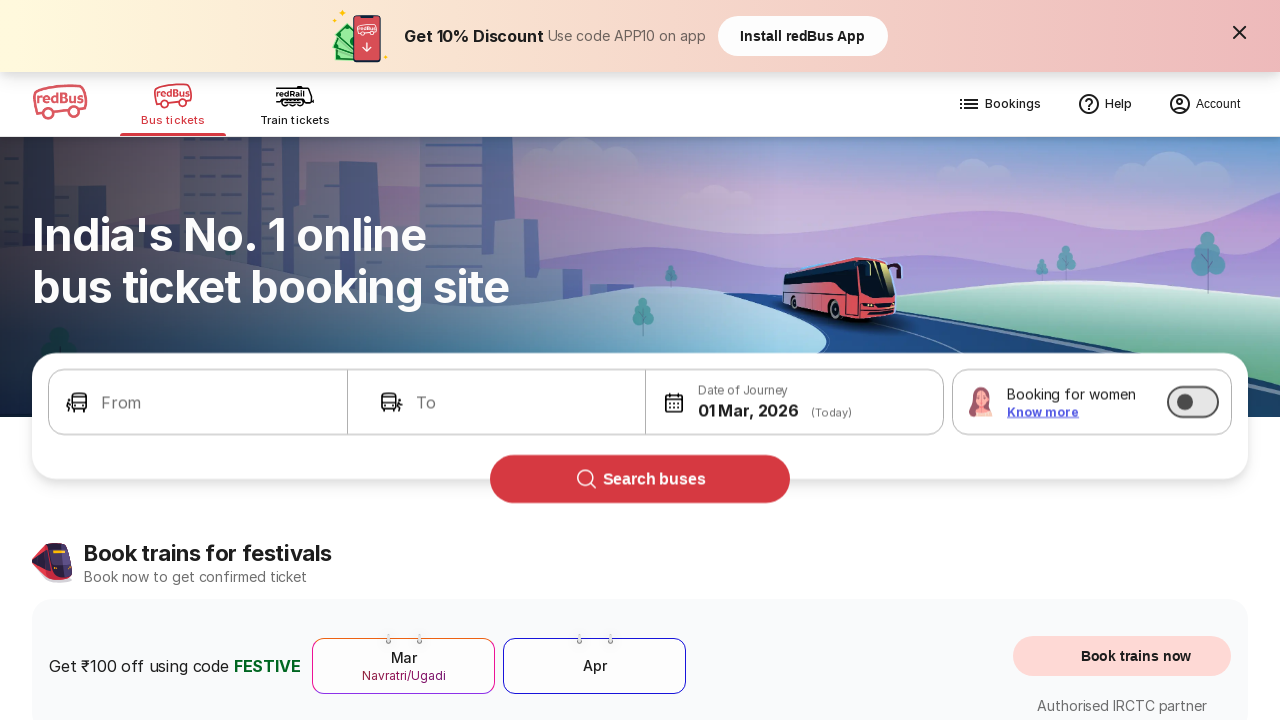

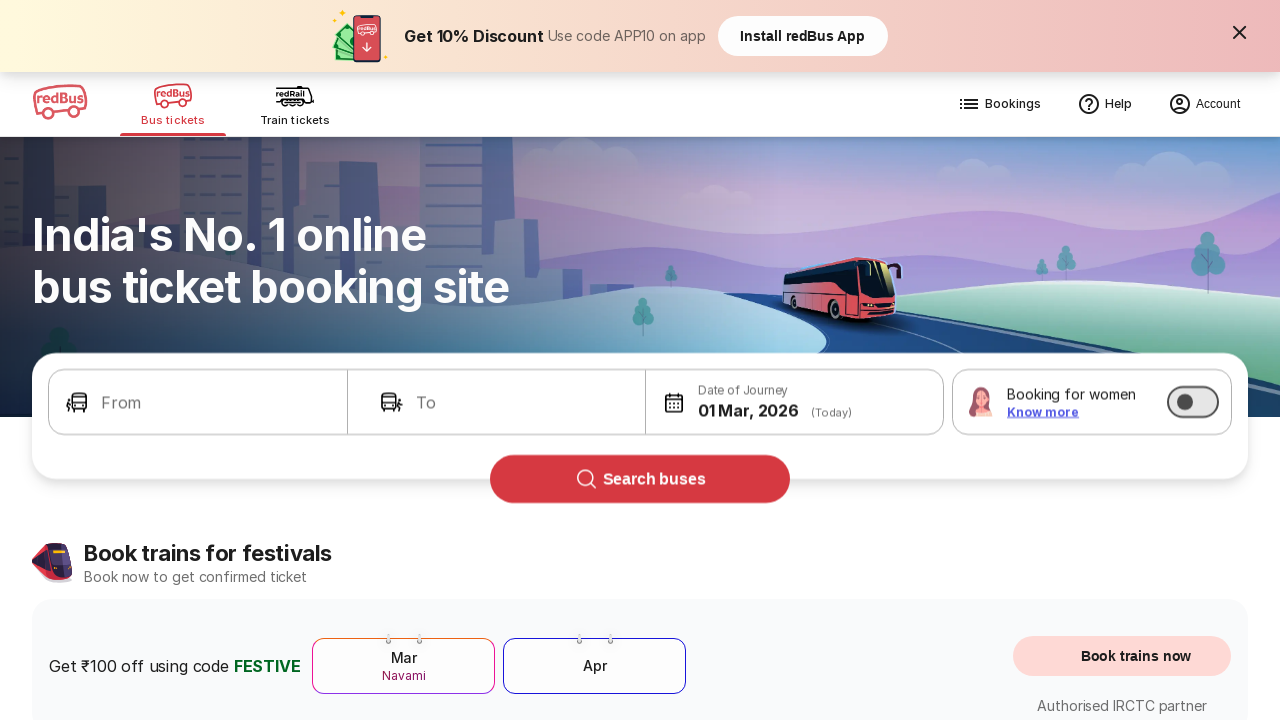